Navigates to PayPal India home page and verifies the page loads successfully

Starting URL: https://www.paypal.com/in/home

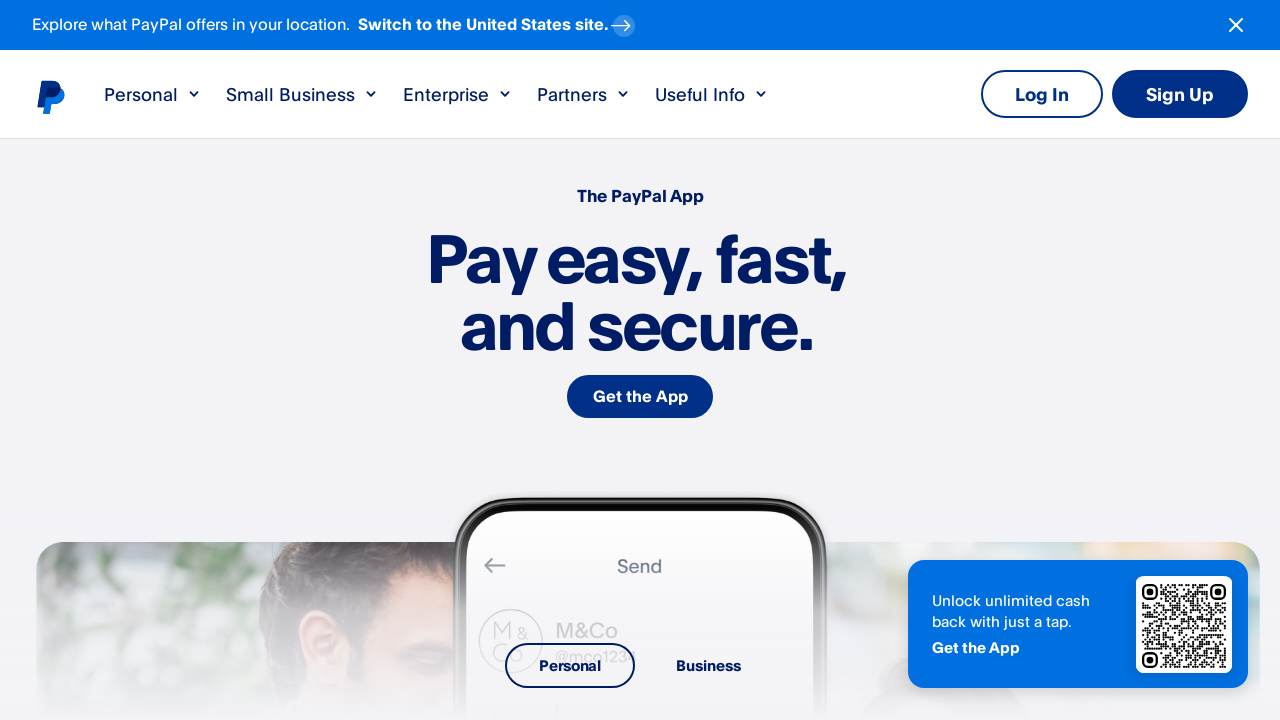

Navigated to PayPal India home page
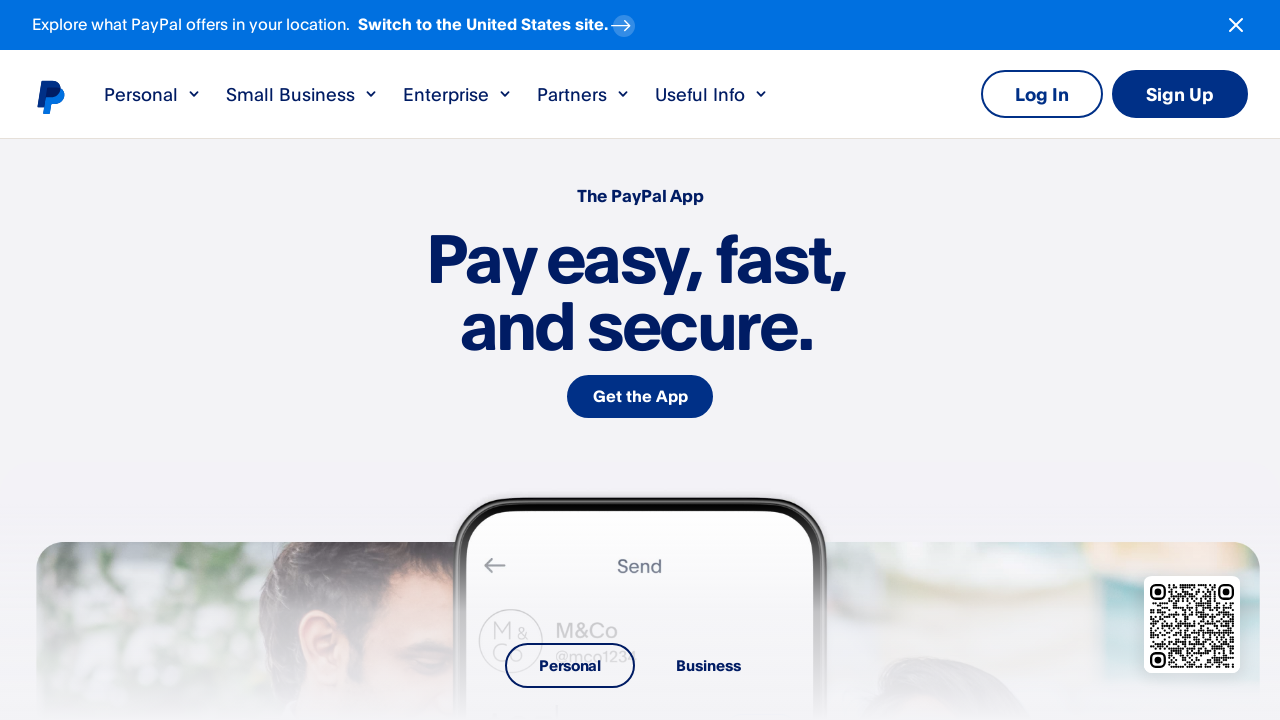

Page DOM content loaded successfully
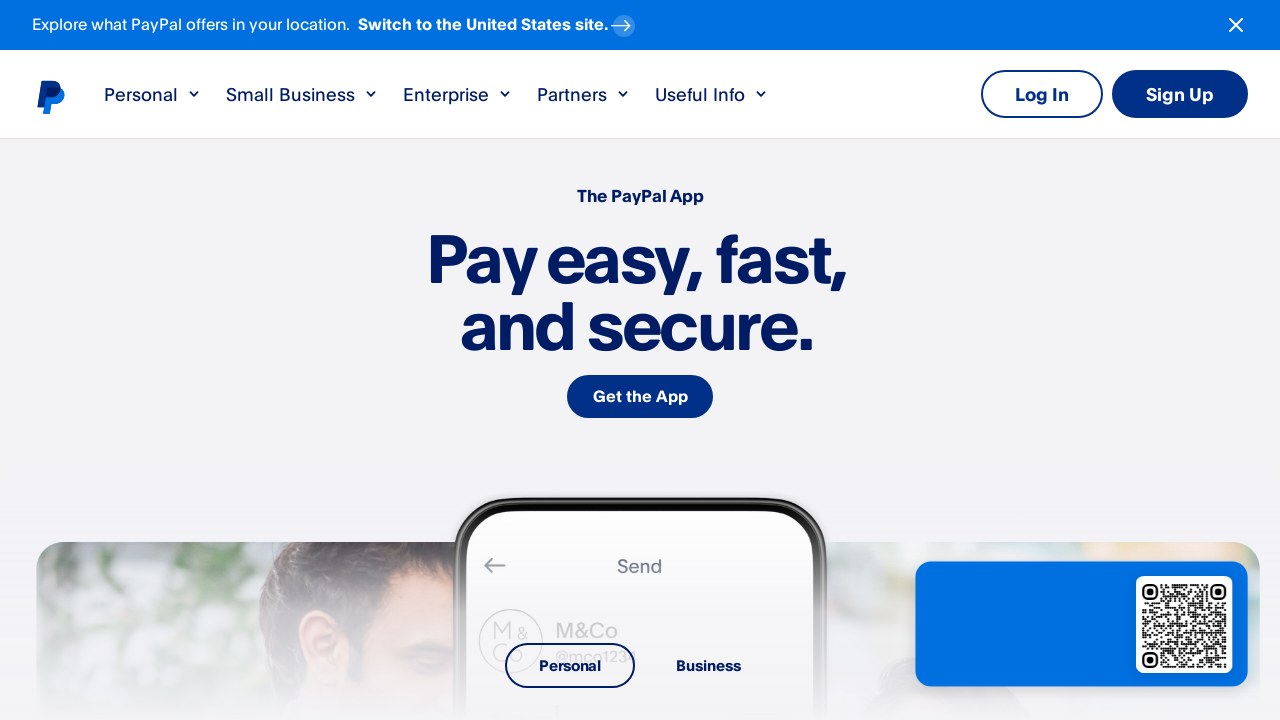

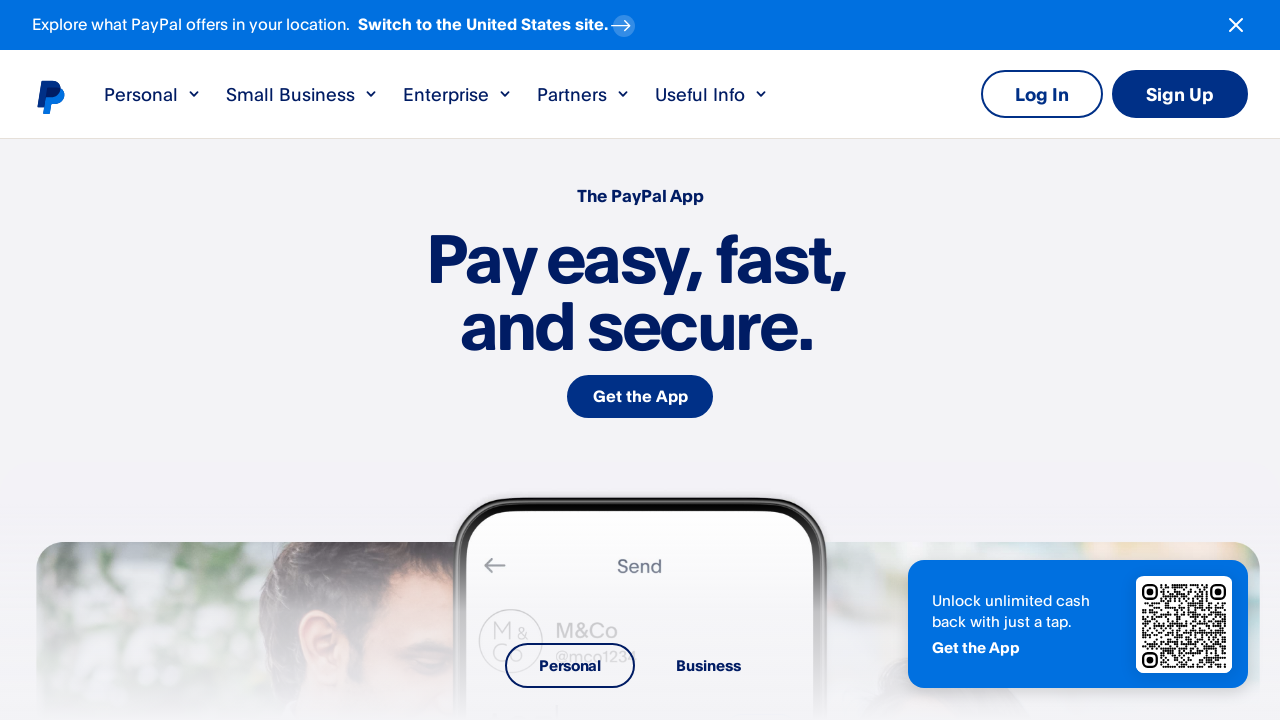